Navigates to a page, finds a link by its calculated text (using a math formula), clicks it to go to a registration form, then fills out the form with first name, last name, city, and country fields and submits.

Starting URL: http://suninjuly.github.io/find_link_text

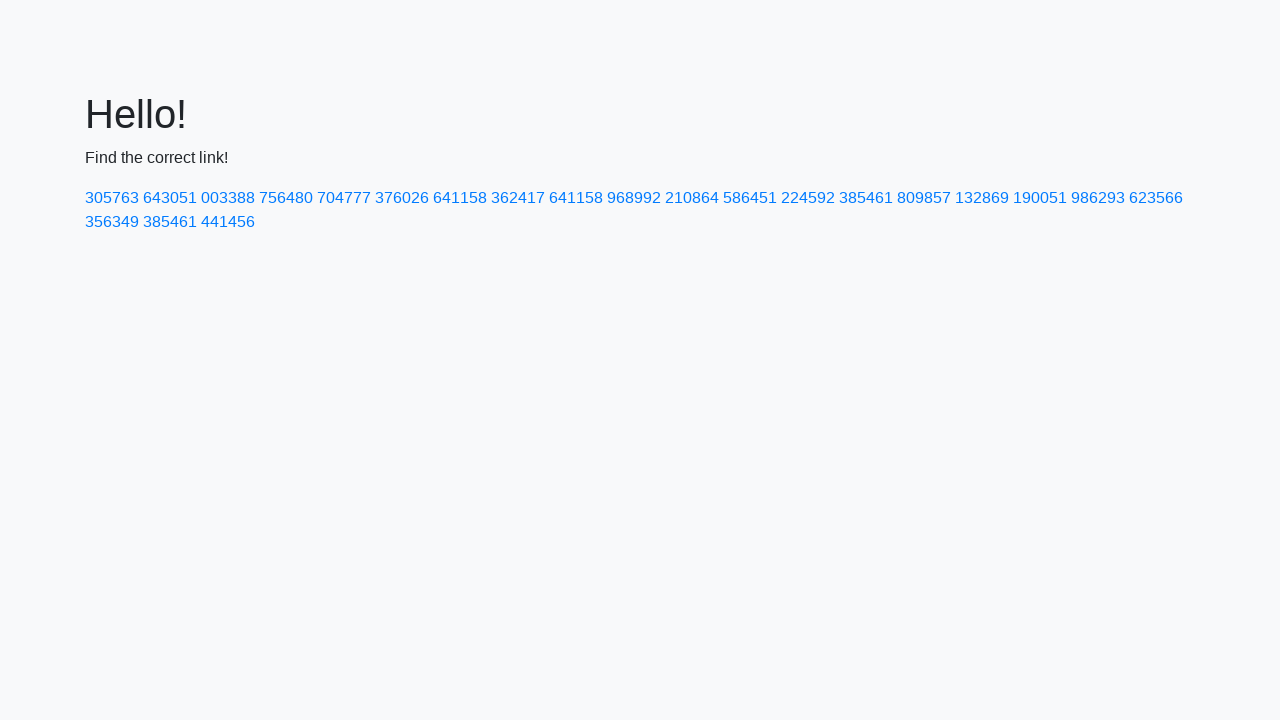

Clicked link with calculated text '224592' at (808, 198) on a:text-is('224592')
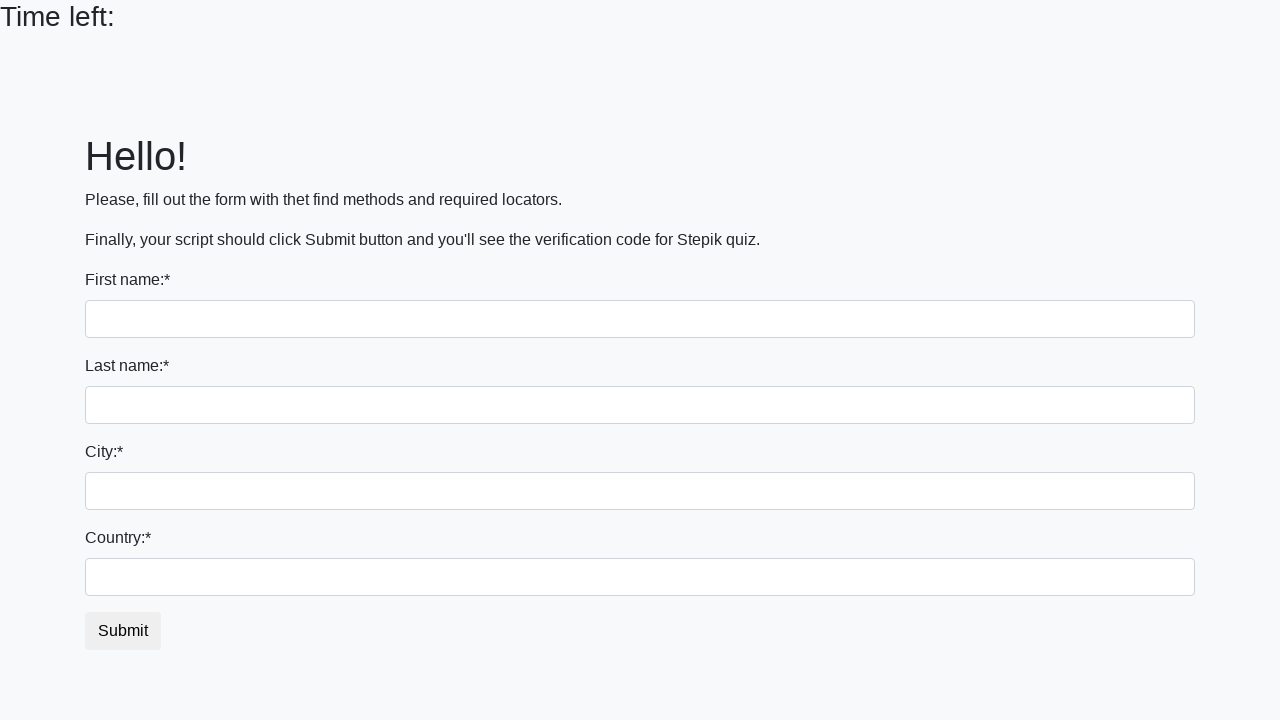

Filled first name field with 'Ivan' on input[name='first_name']
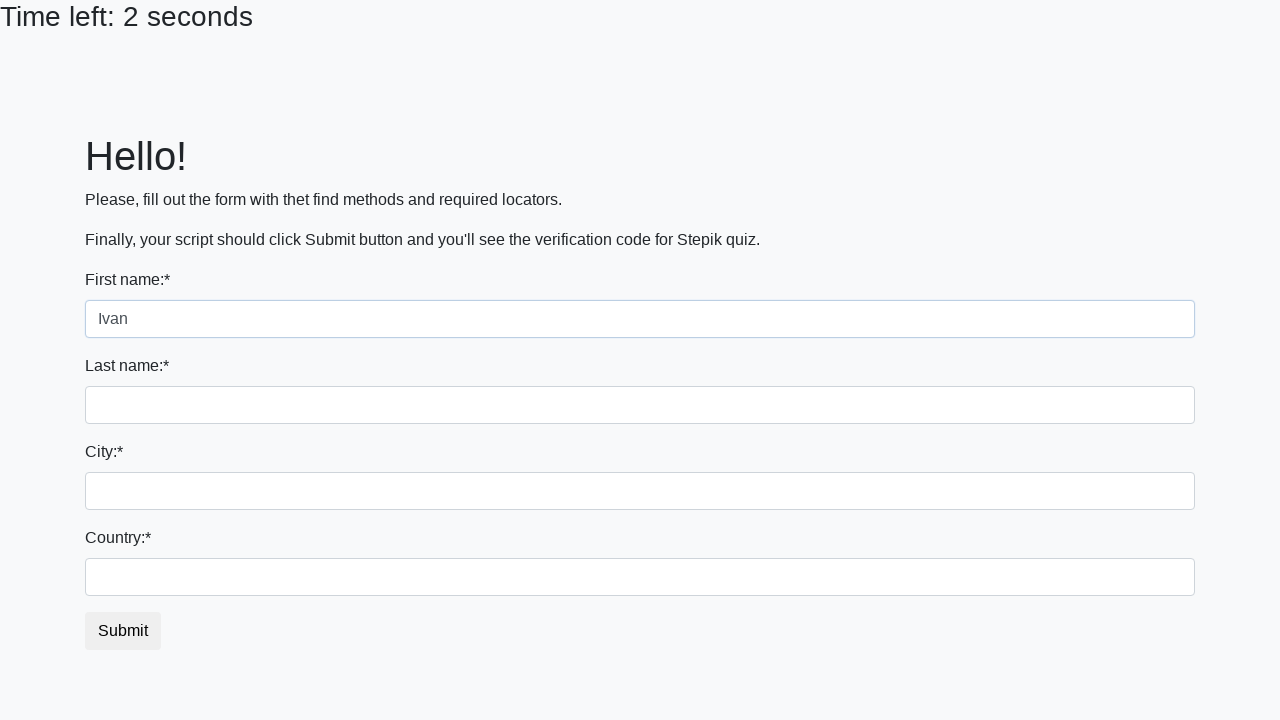

Filled last name field with 'Petrov' on input[name='last_name']
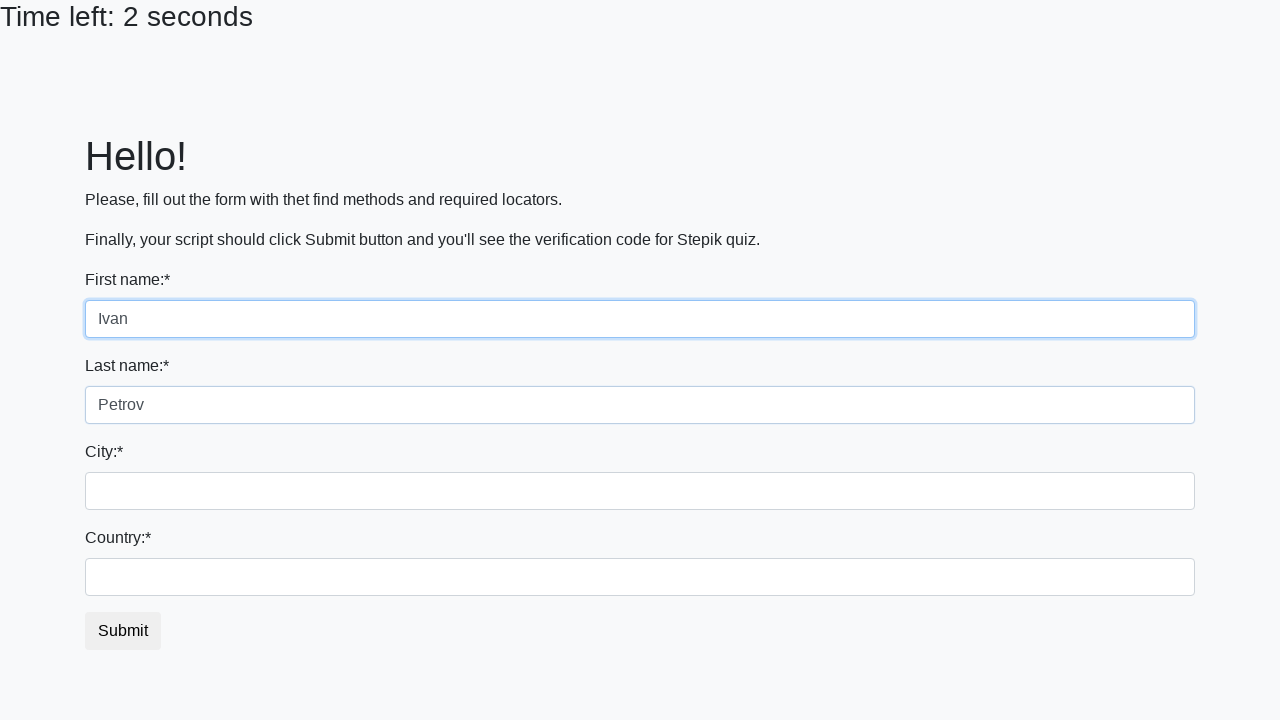

Filled city field with 'Smolensk' on .city
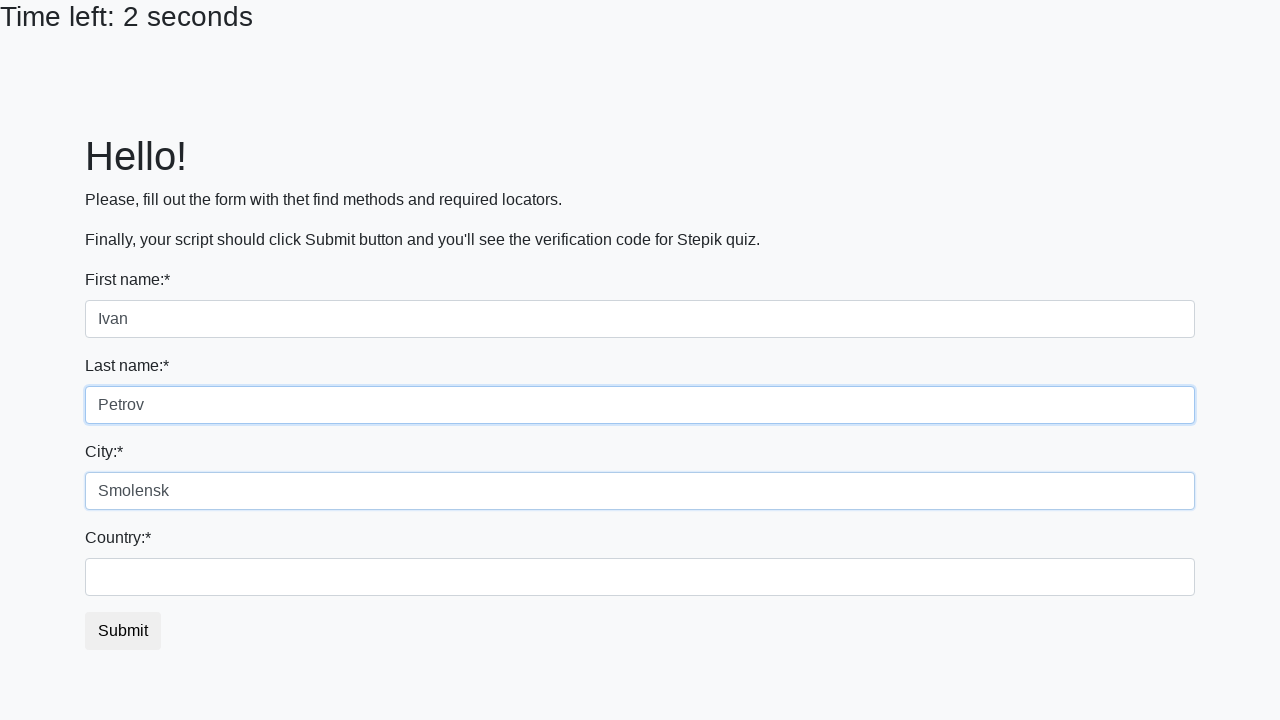

Filled country field with 'Russia' on #country
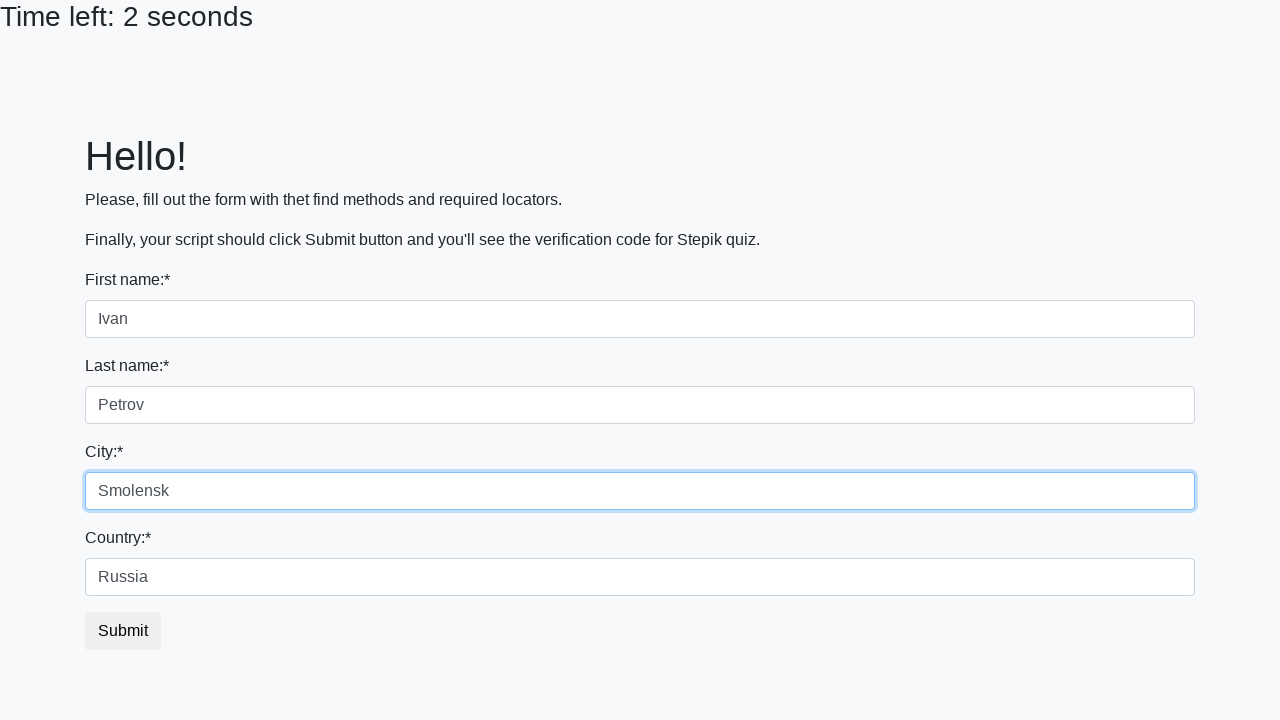

Clicked submit button to submit registration form at (123, 631) on button.btn
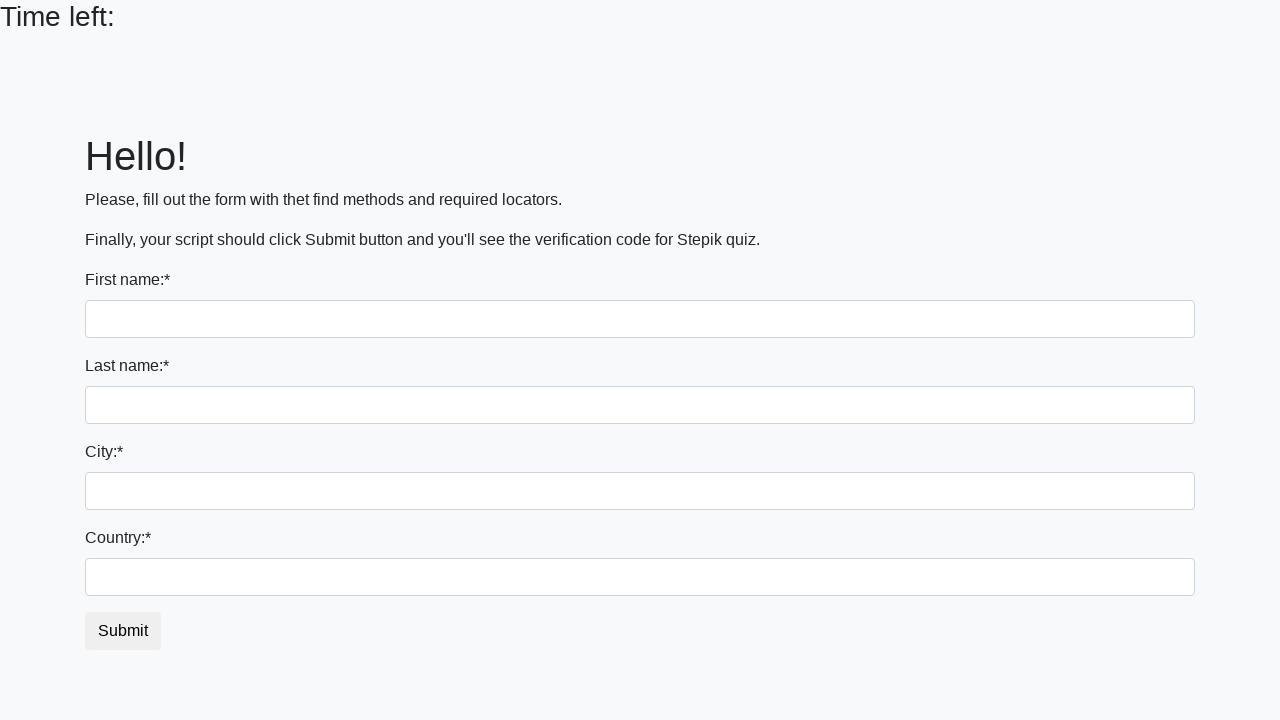

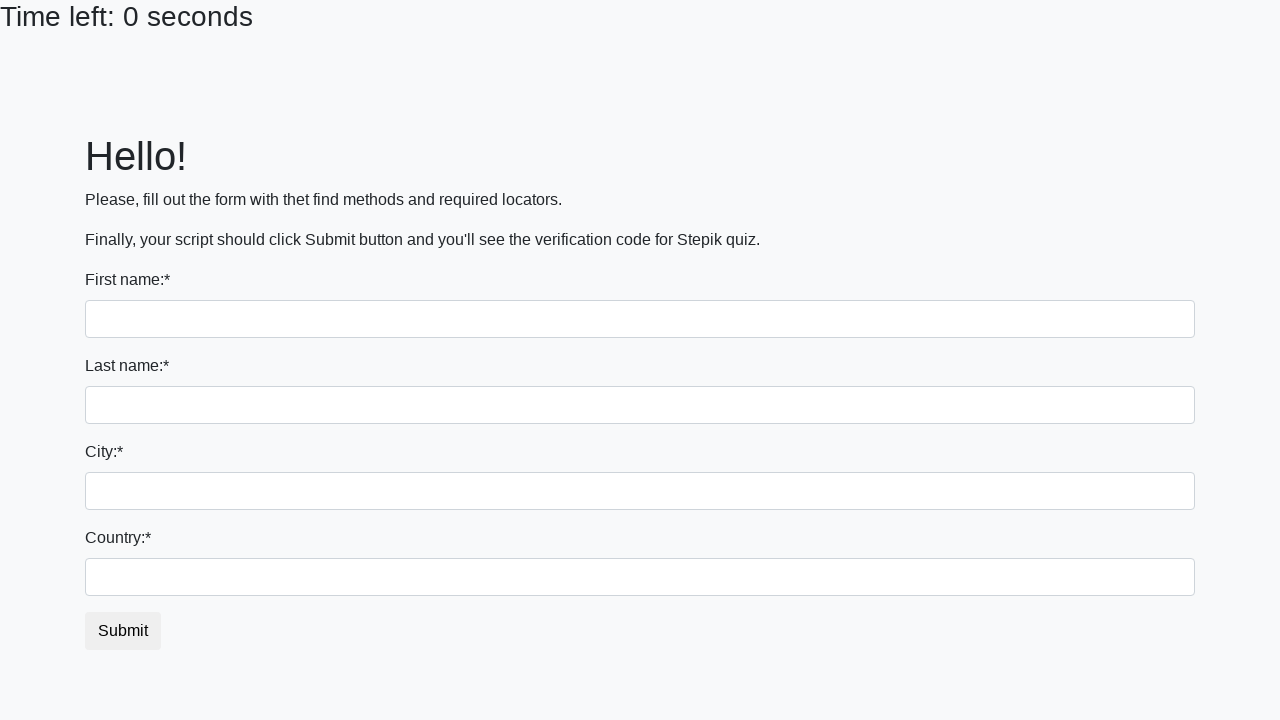